Tests various form elements on a practice page including radio buttons, autocomplete dropdown, select dropdown, and checkboxes by interacting with each element type.

Starting URL: https://rahulshettyacademy.com/AutomationPractice/

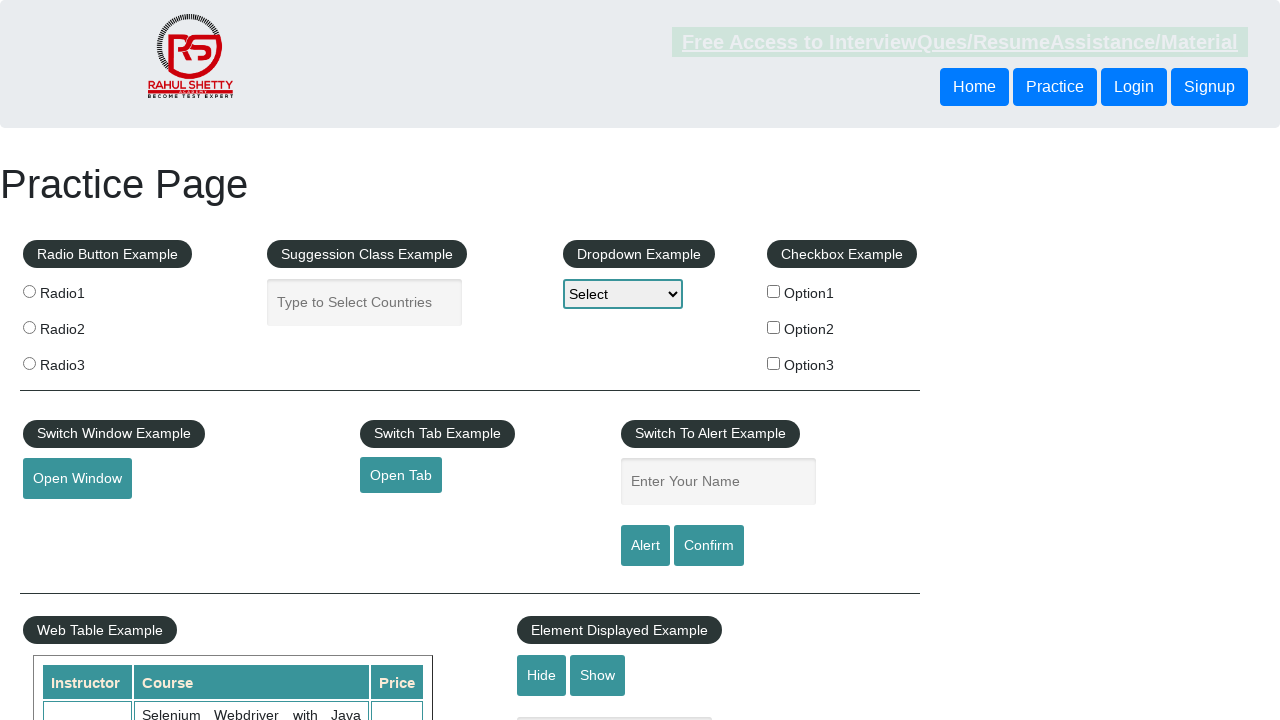

Clicked on the second radio button at (29, 327) on .radioButton >> nth=1
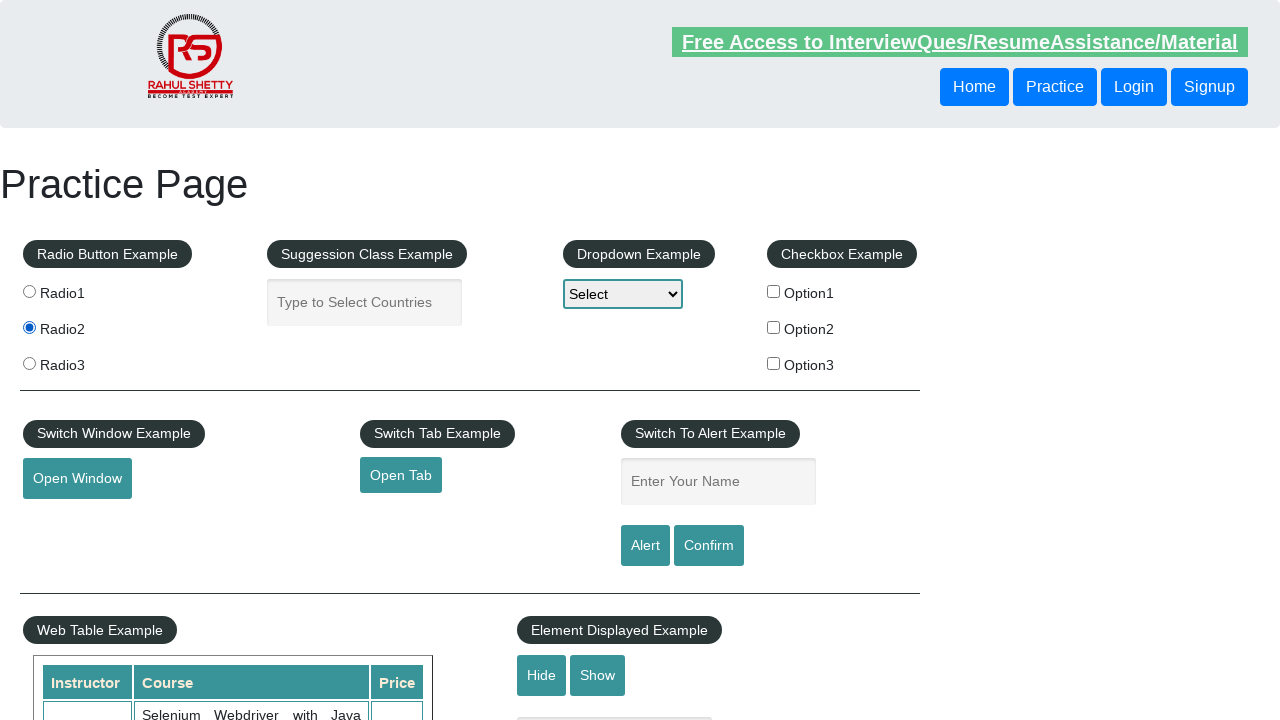

Filled autocomplete field with 'Au' on #autocomplete
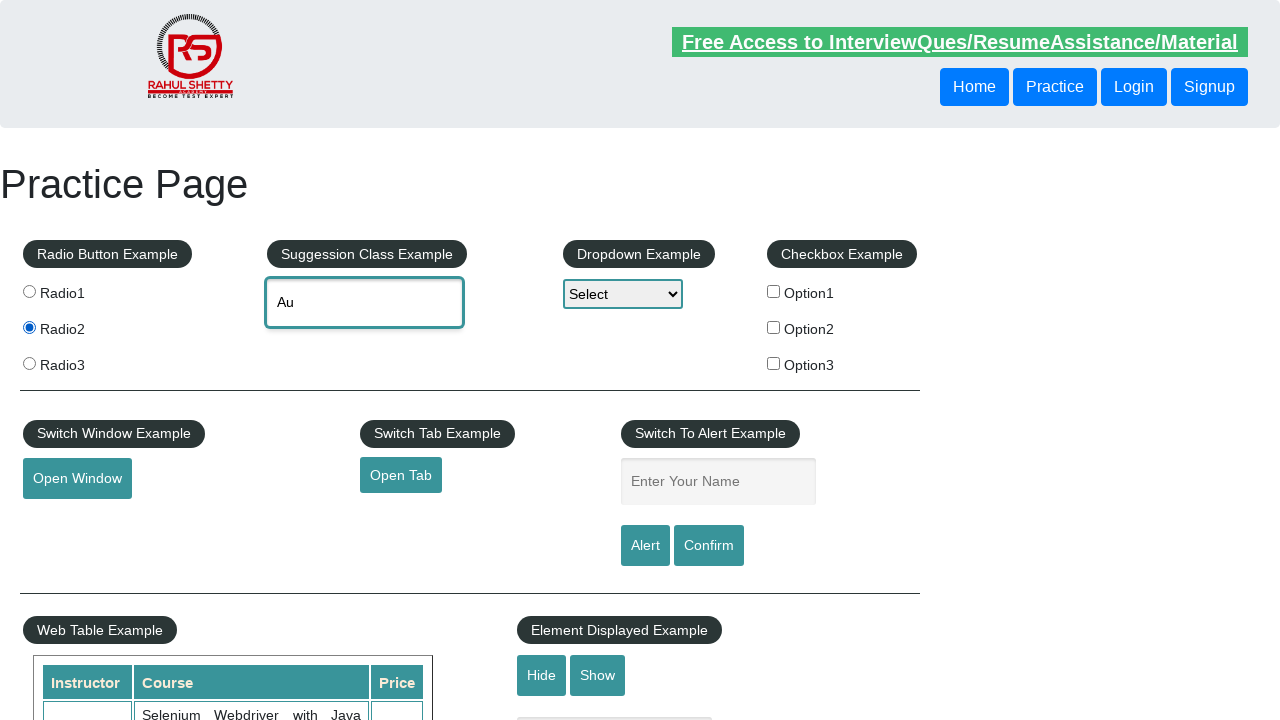

Autocomplete suggestions appeared
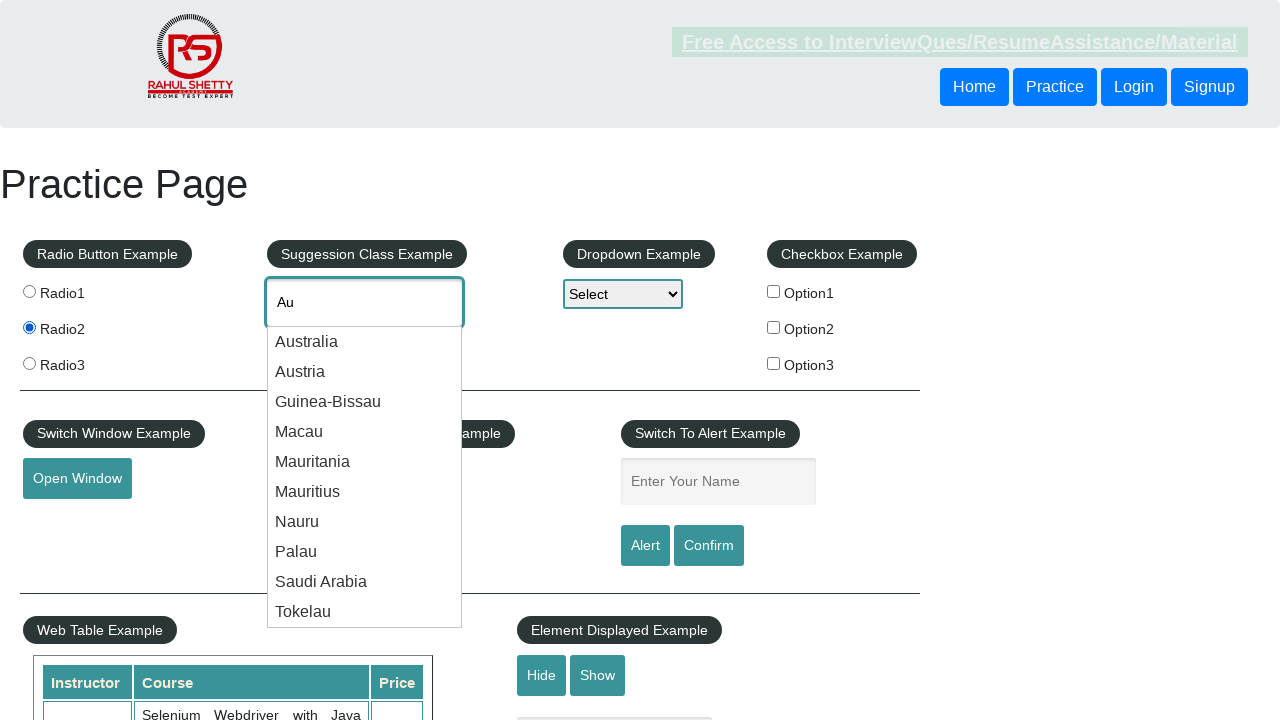

Selected 'Australia' from autocomplete suggestions at (365, 462) on .ui-menu-item-wrapper >> nth=4
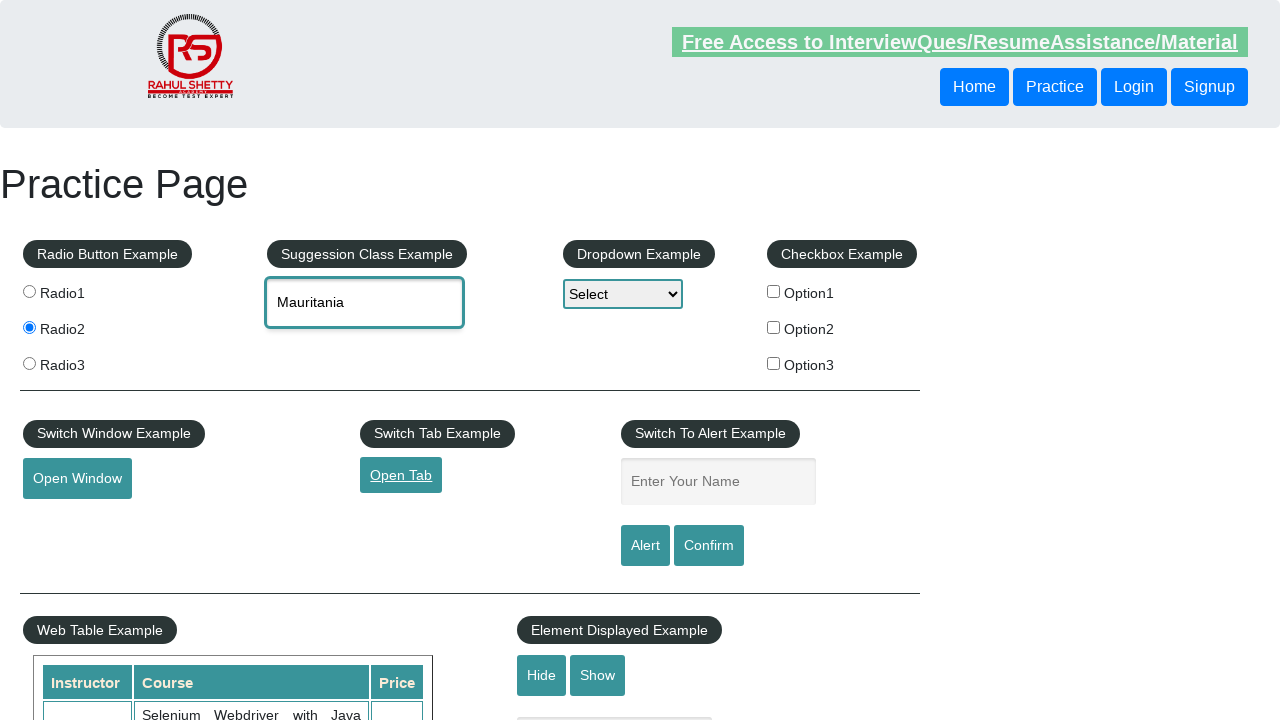

Selected 'Option1' from dropdown by visible text on #dropdown-class-example
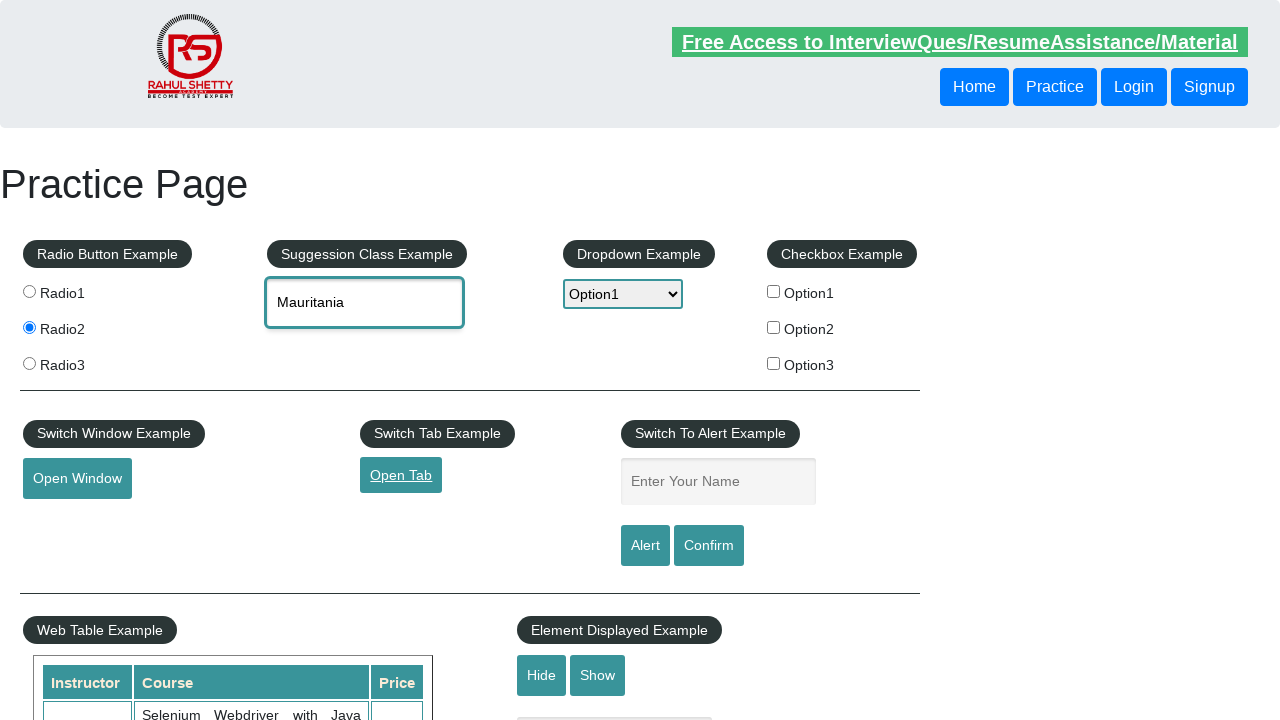

Selected option at index 2 from dropdown on #dropdown-class-example
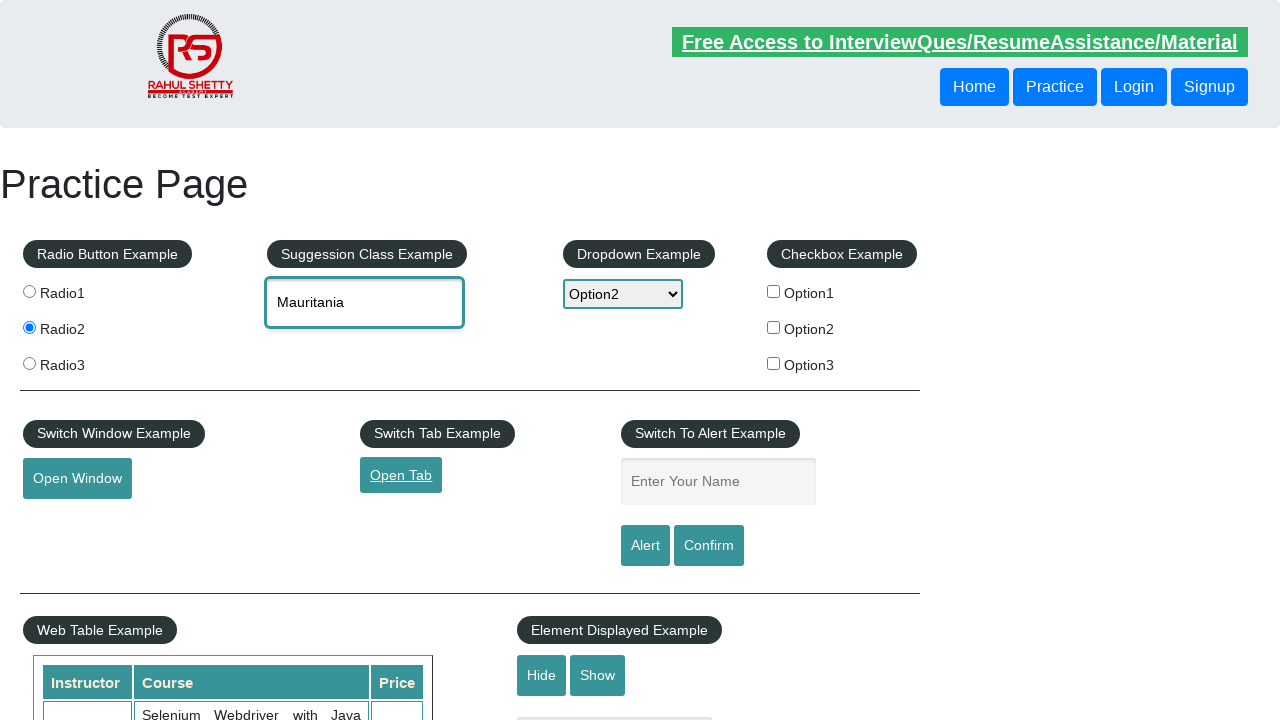

Selected 'option3' from dropdown by value on #dropdown-class-example
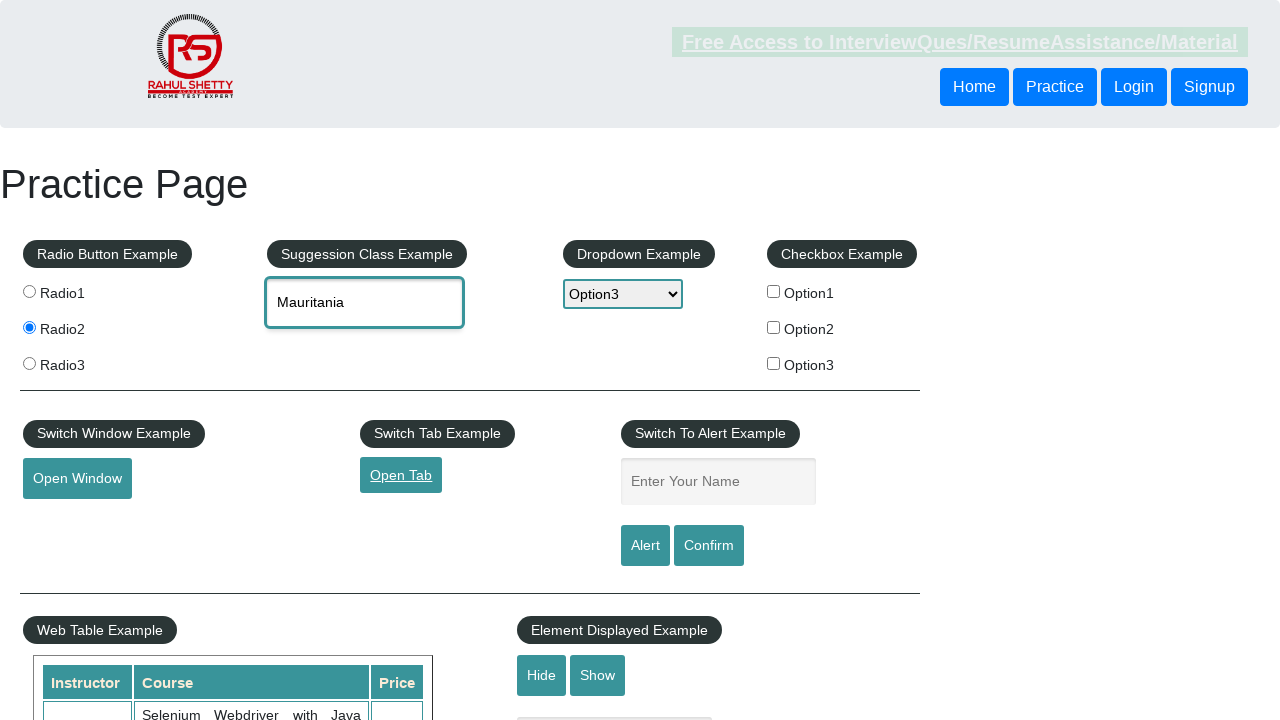

Clicked checkbox option 1 at (774, 291) on input[name='checkBoxOption1']
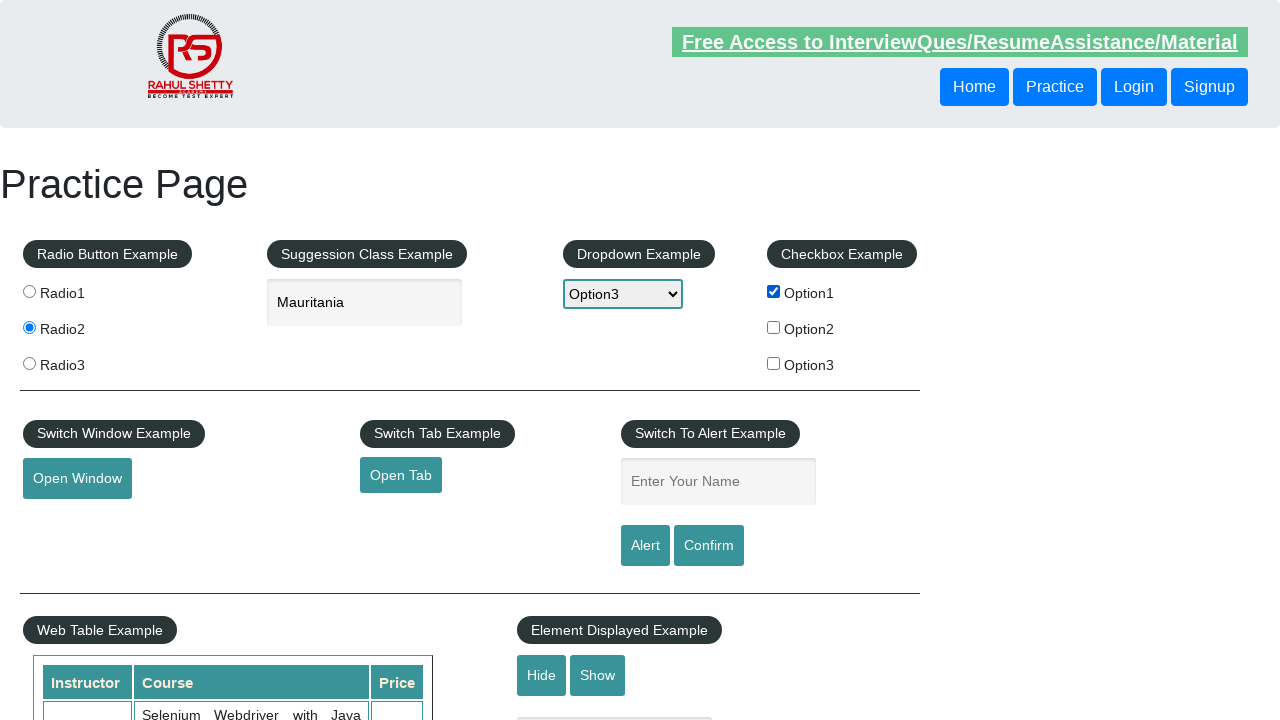

Clicked checkbox option 2 at (774, 327) on input[name='checkBoxOption2']
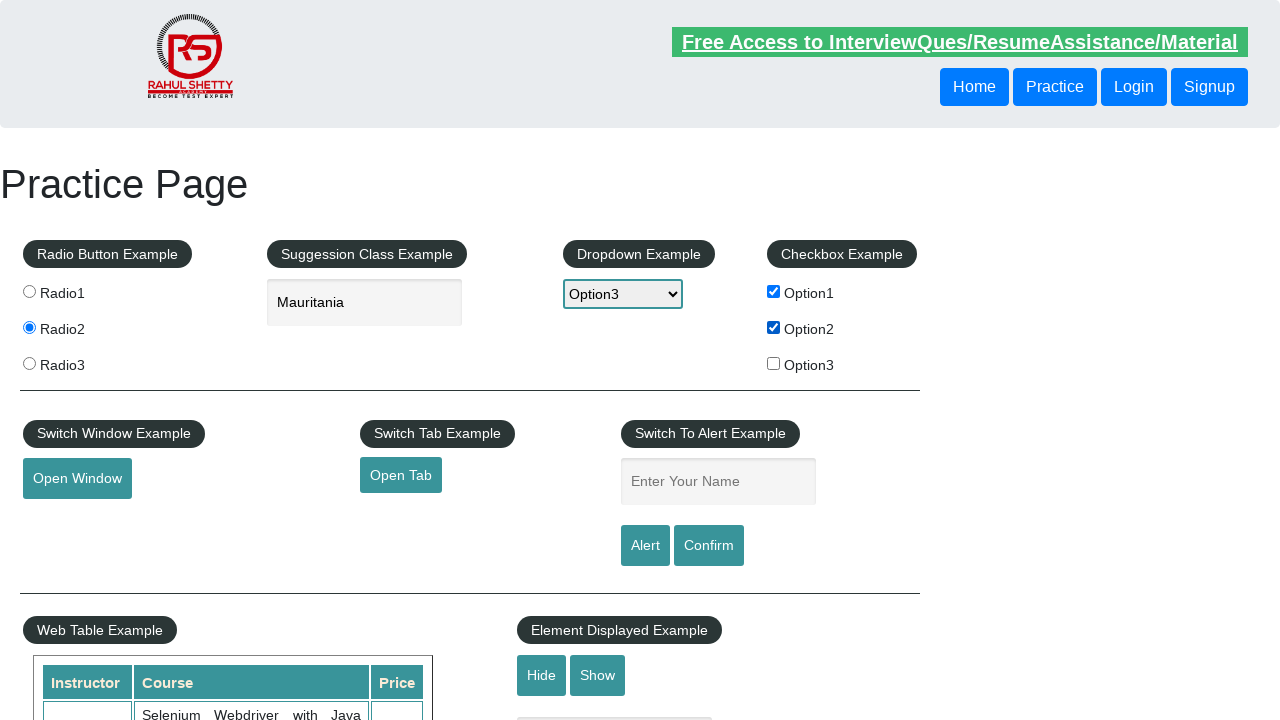

Clicked checkbox option 3 at (774, 363) on input[name='checkBoxOption3']
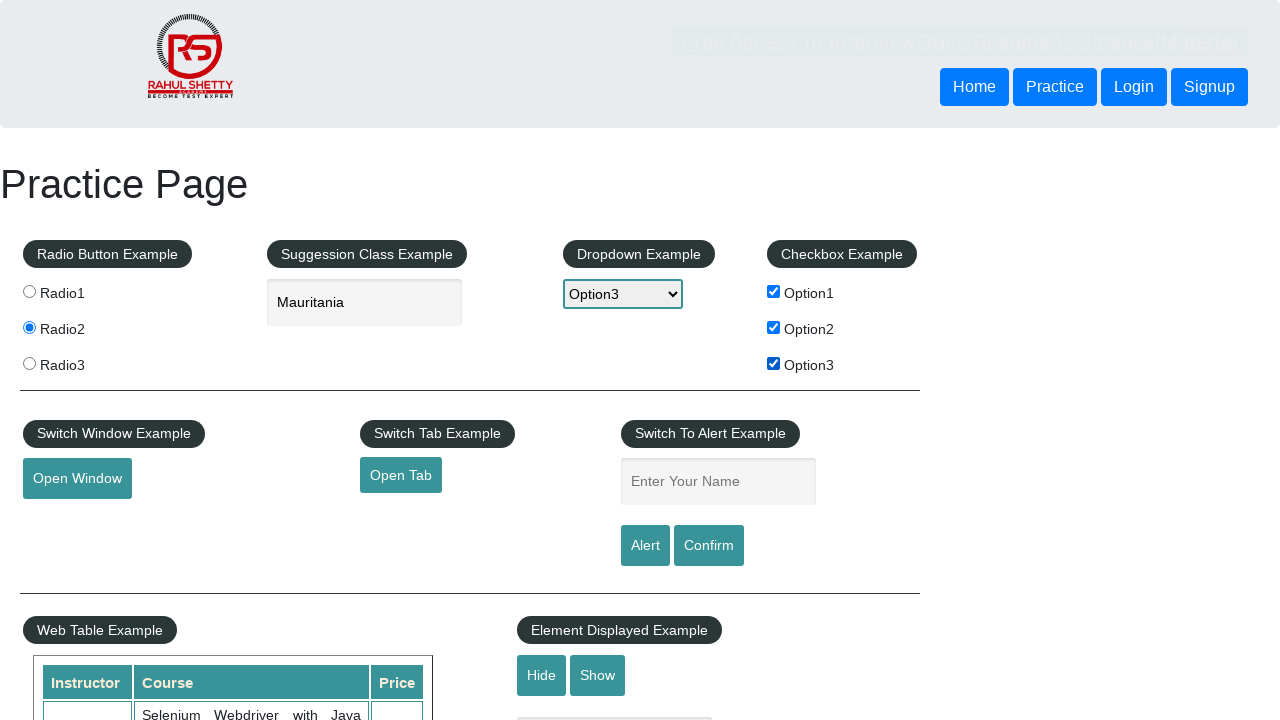

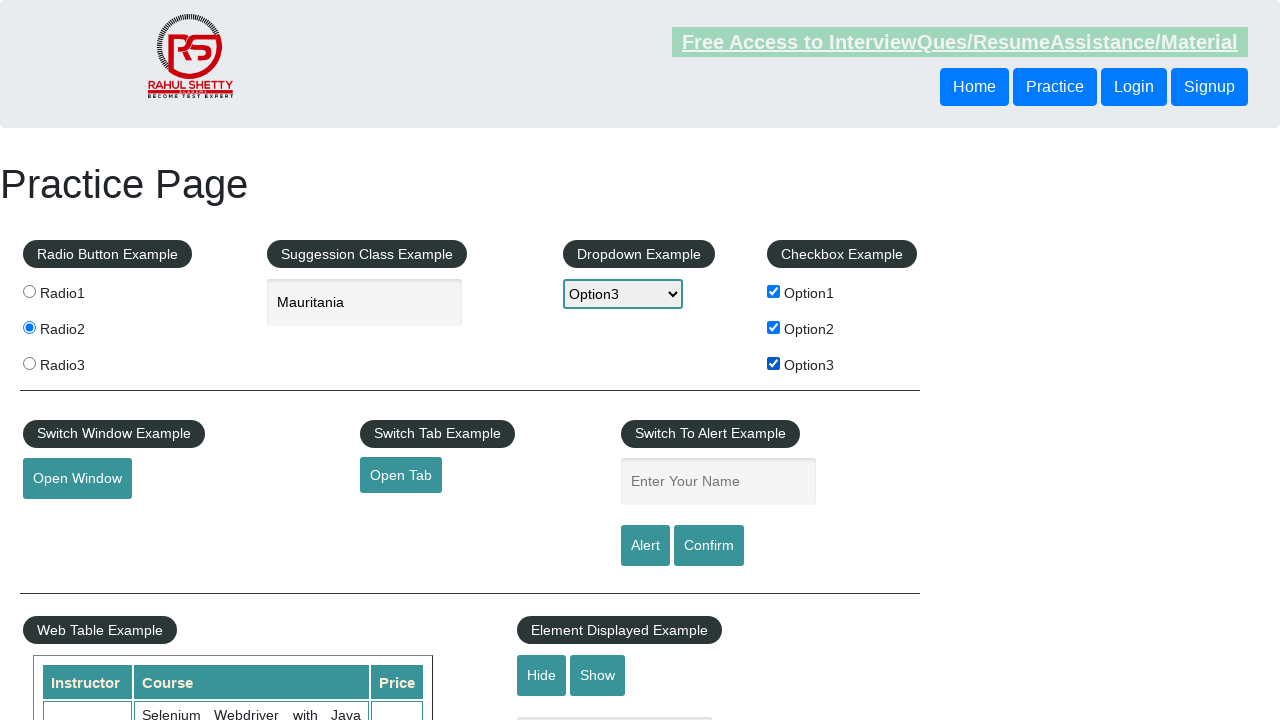